Tests a progress bar functionality by clicking the start button and waiting for the progress to reach 100%

Starting URL: https://demoqa.com/progress-bar

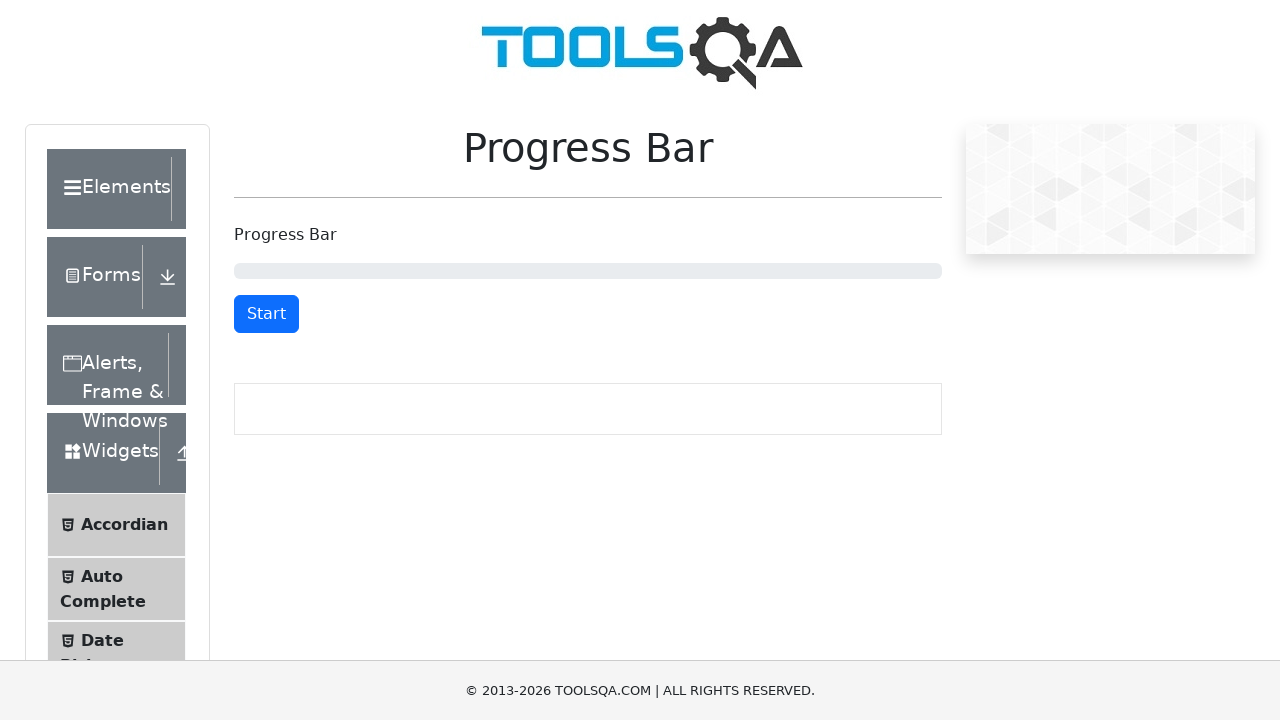

Clicked start button to begin progress bar at (266, 314) on #startStopButton
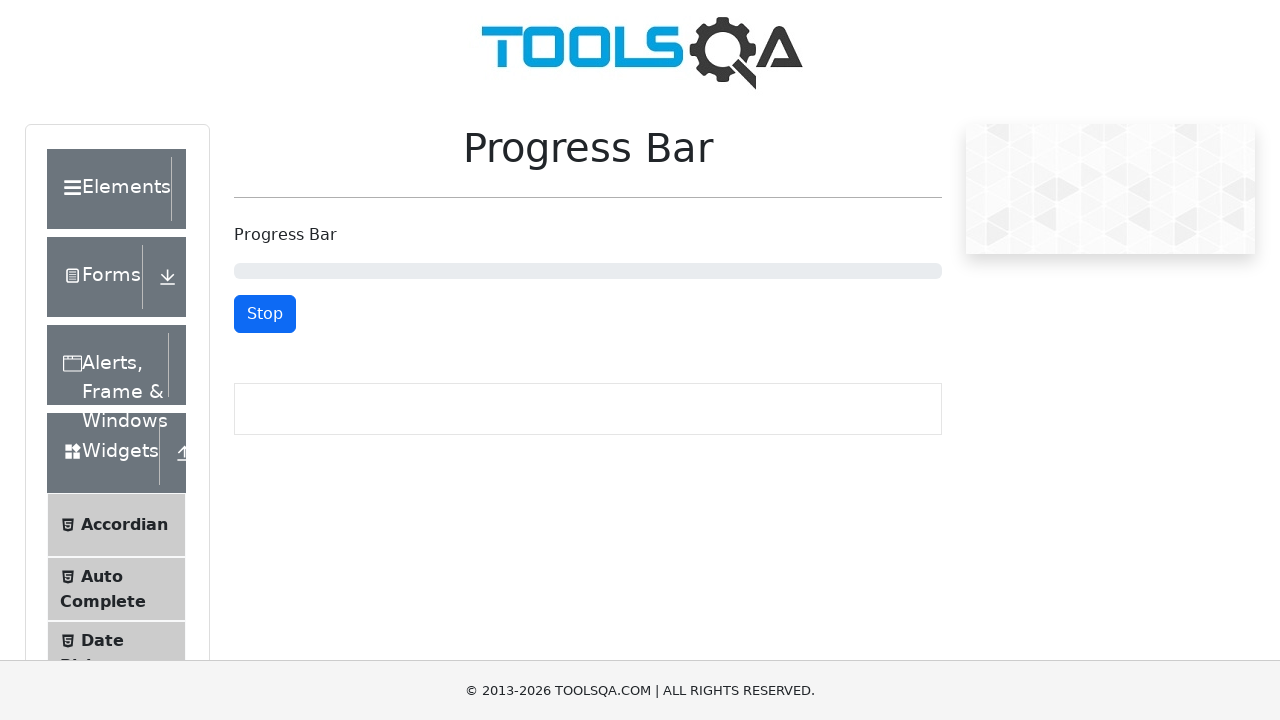

Progress bar reached 100%
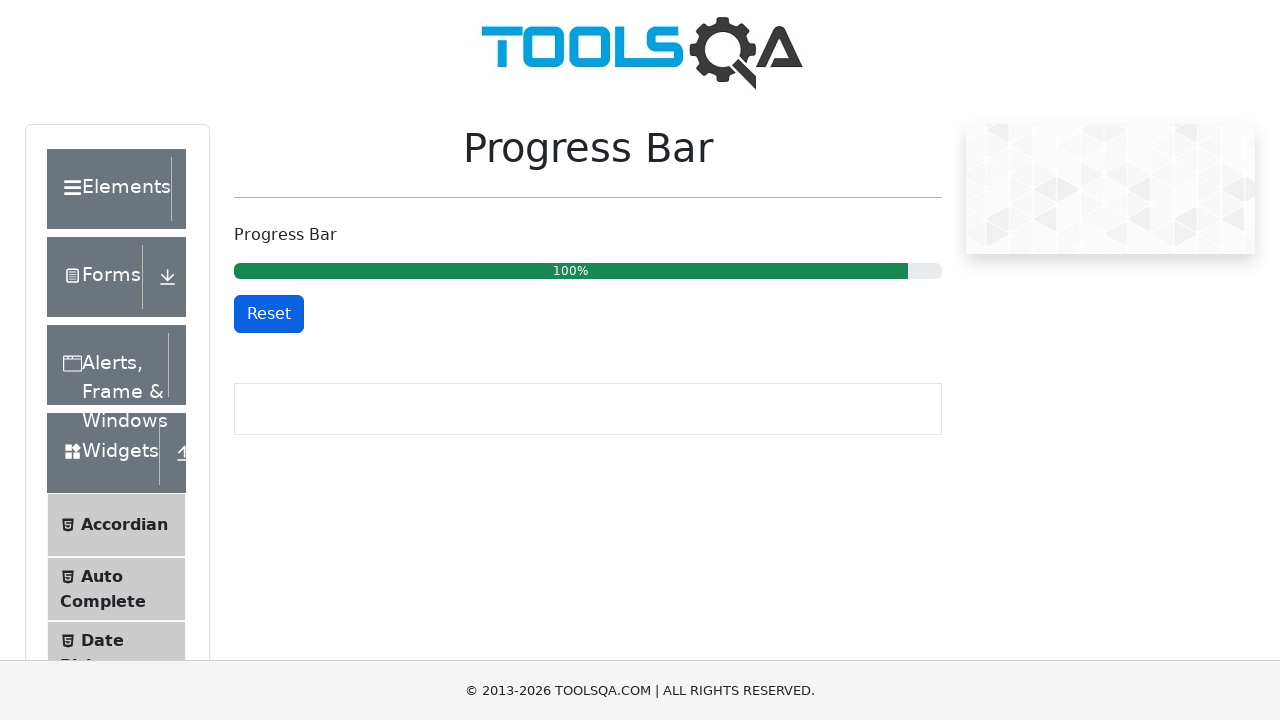

Retrieved progress bar text content
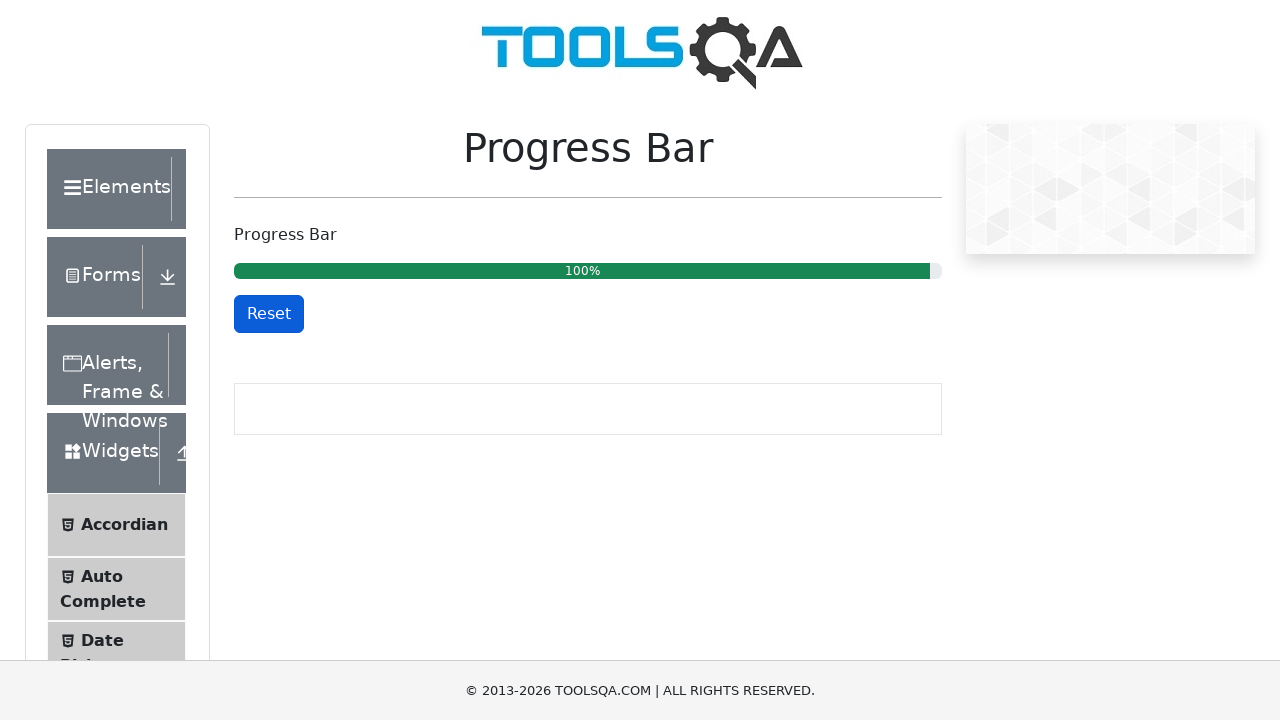

Verified progress bar shows 100%
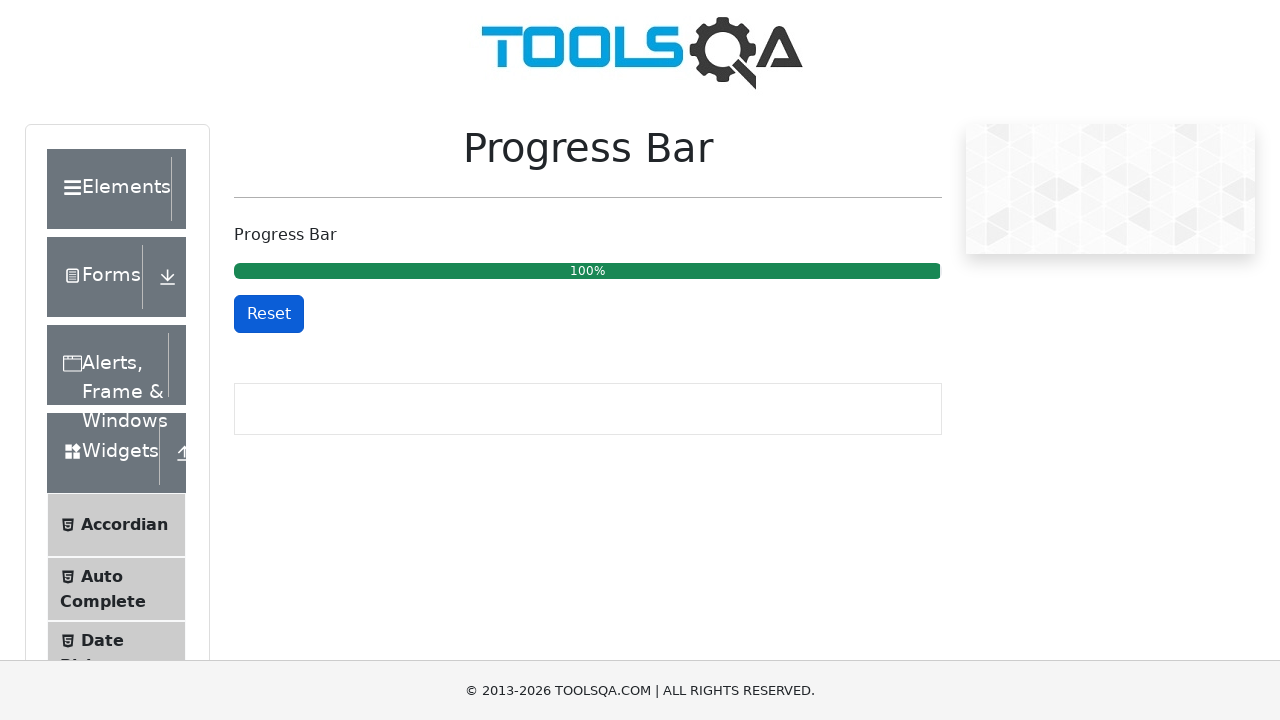

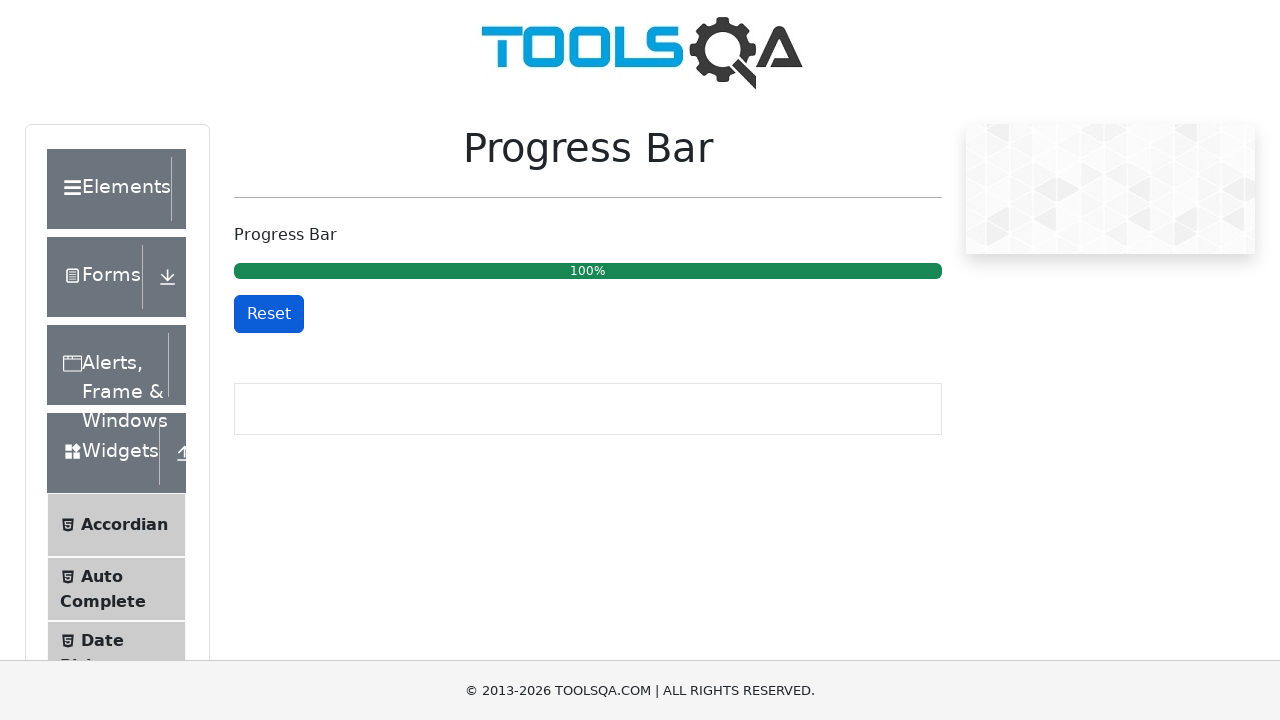